Tests handling a timer-based alert that appears after a delay

Starting URL: https://demoqa.com/alerts

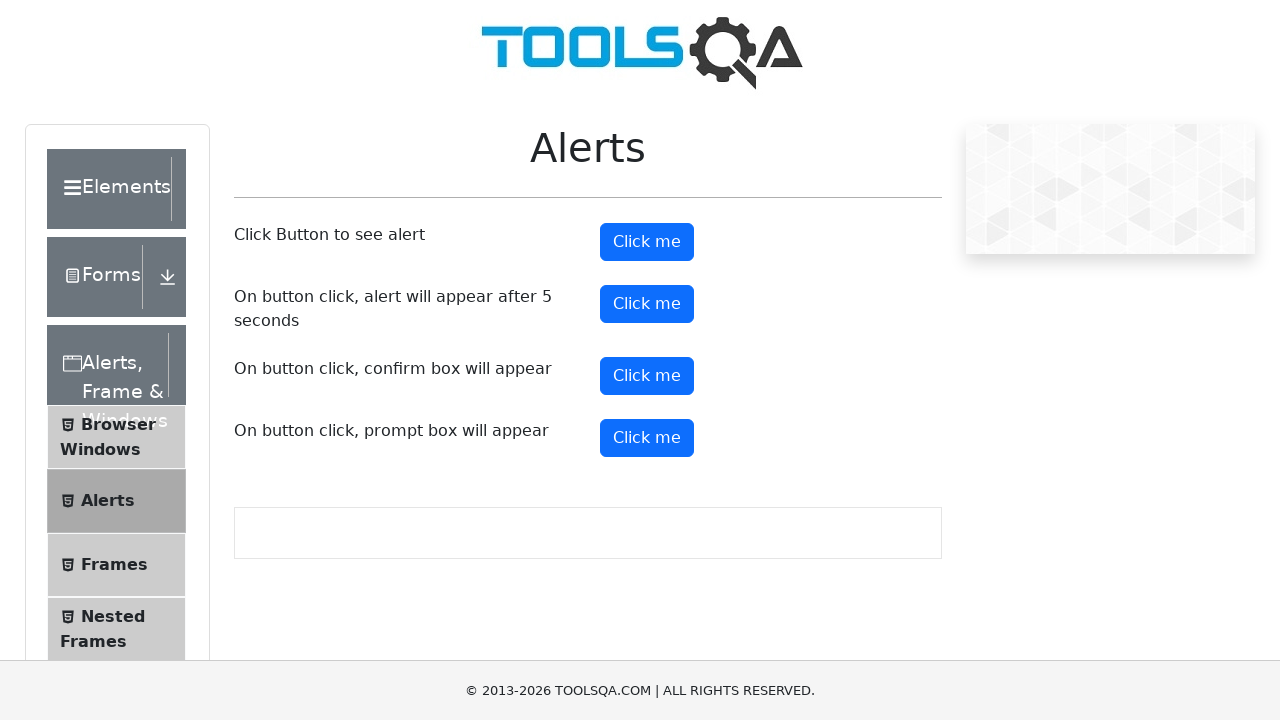

Set up dialog handler to automatically accept alerts
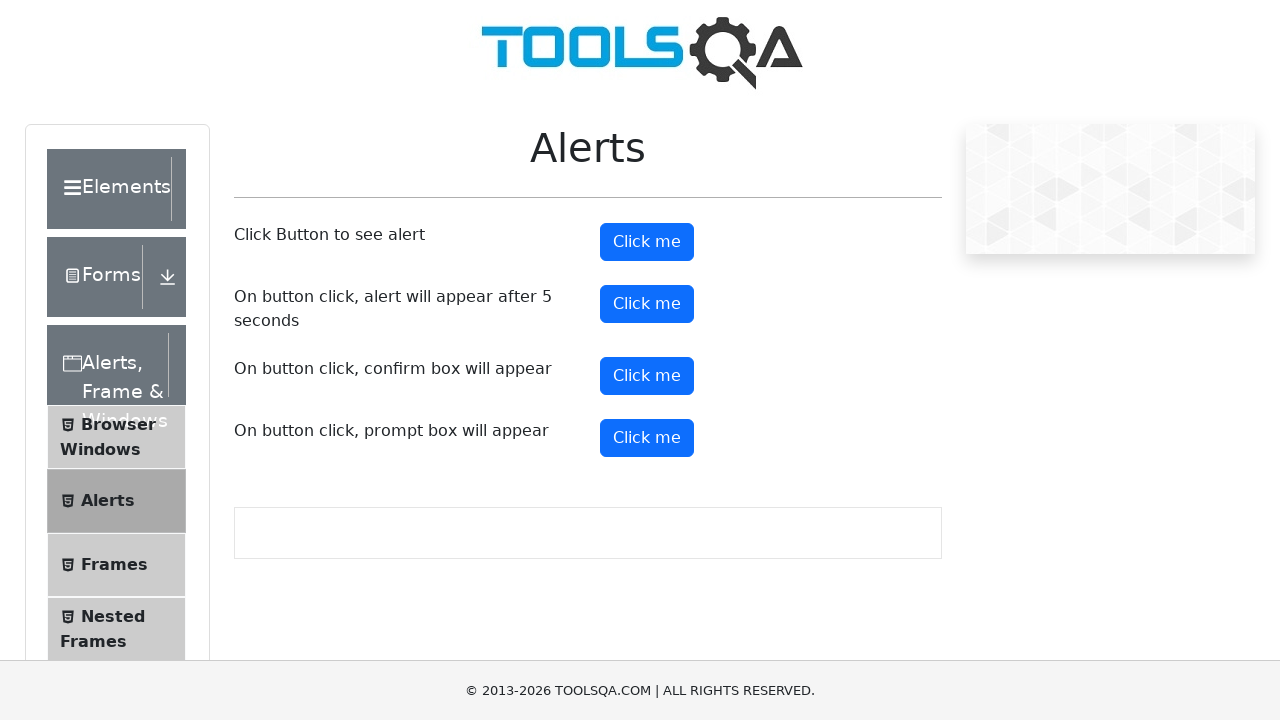

Clicked button to trigger timer-based alert at (647, 304) on #timerAlertButton
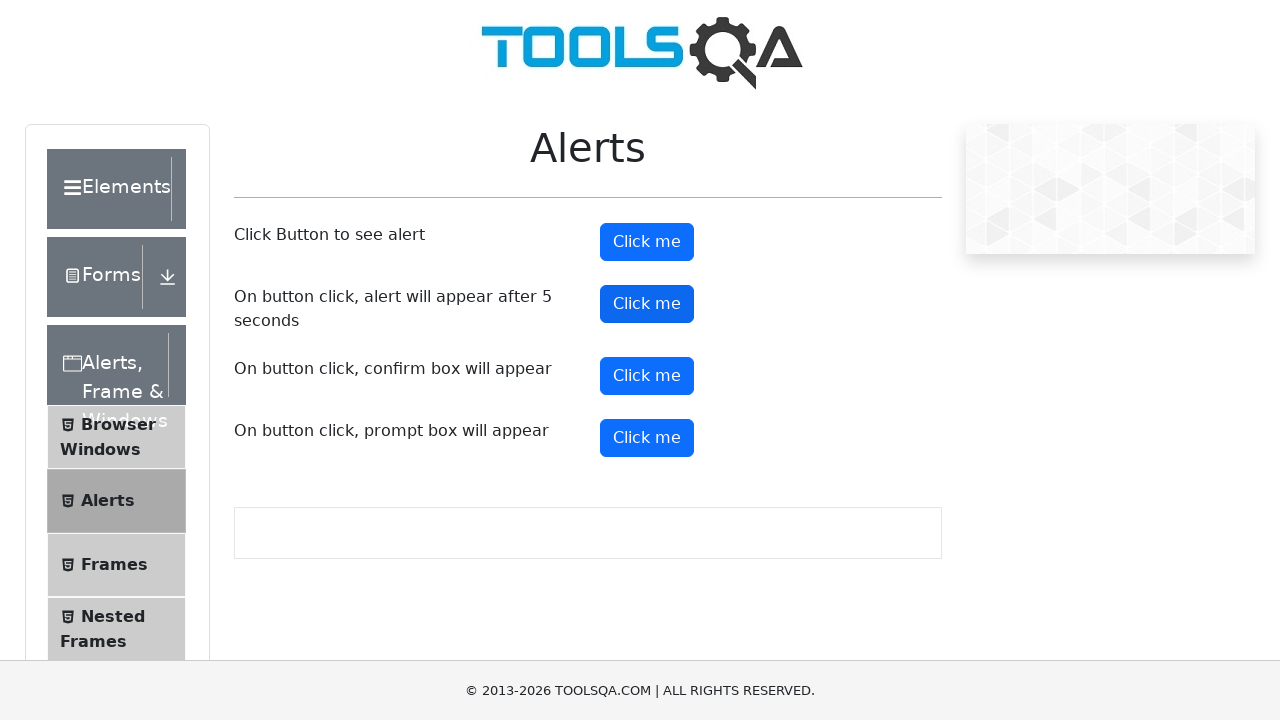

Waited 5 seconds for timer-based alert to appear and be accepted
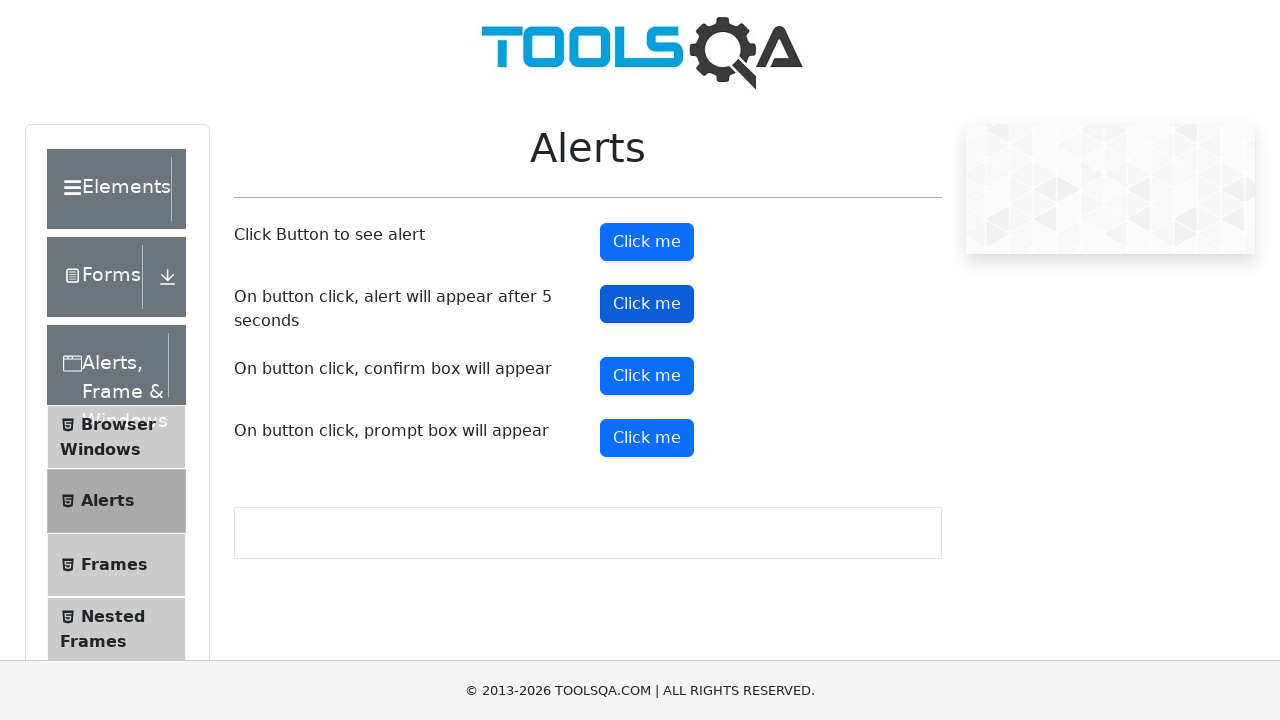

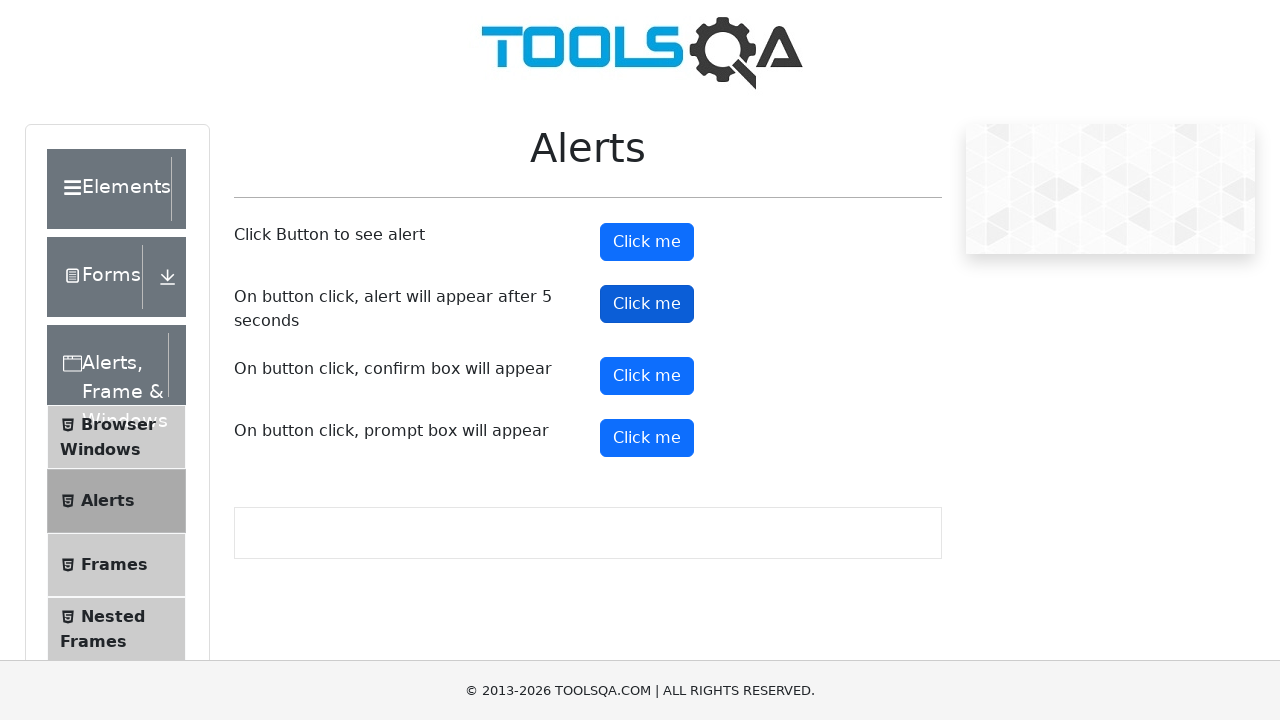